Tests displaying all items after switching between Active and Completed filters

Starting URL: https://demo.playwright.dev/todomvc

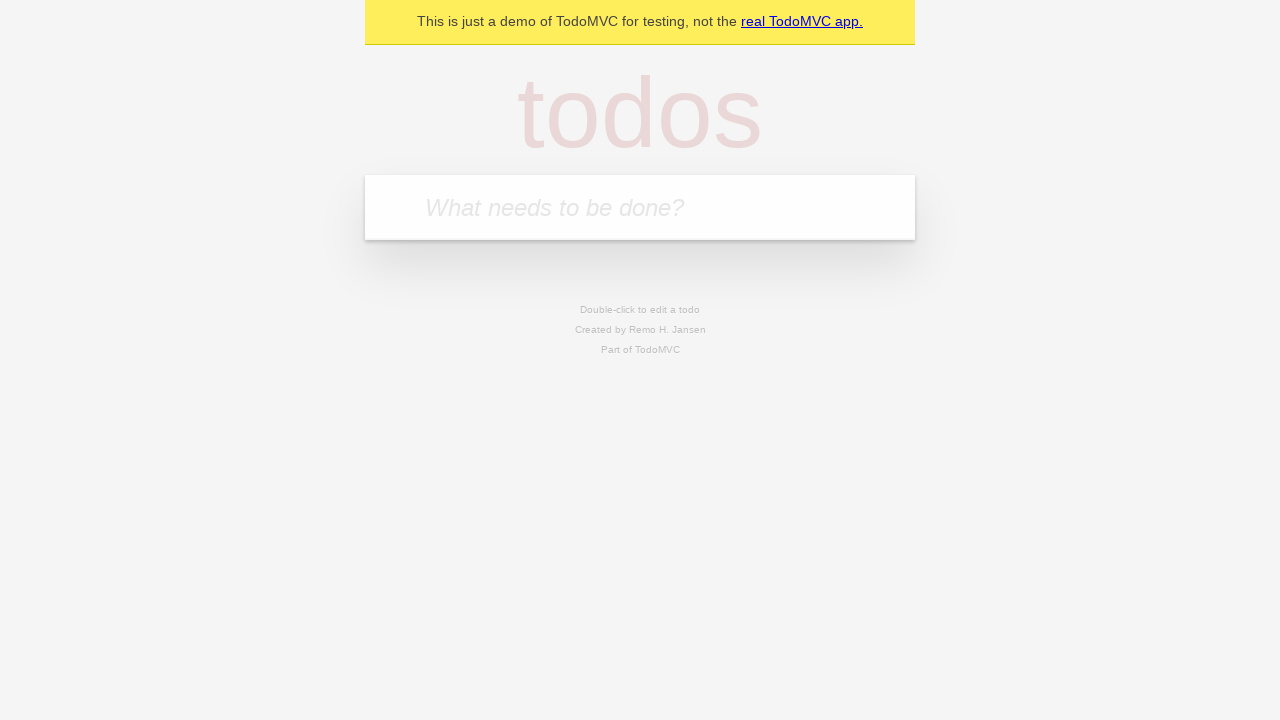

Filled todo input field with 'buy some cheese' on internal:attr=[placeholder="What needs to be done?"i]
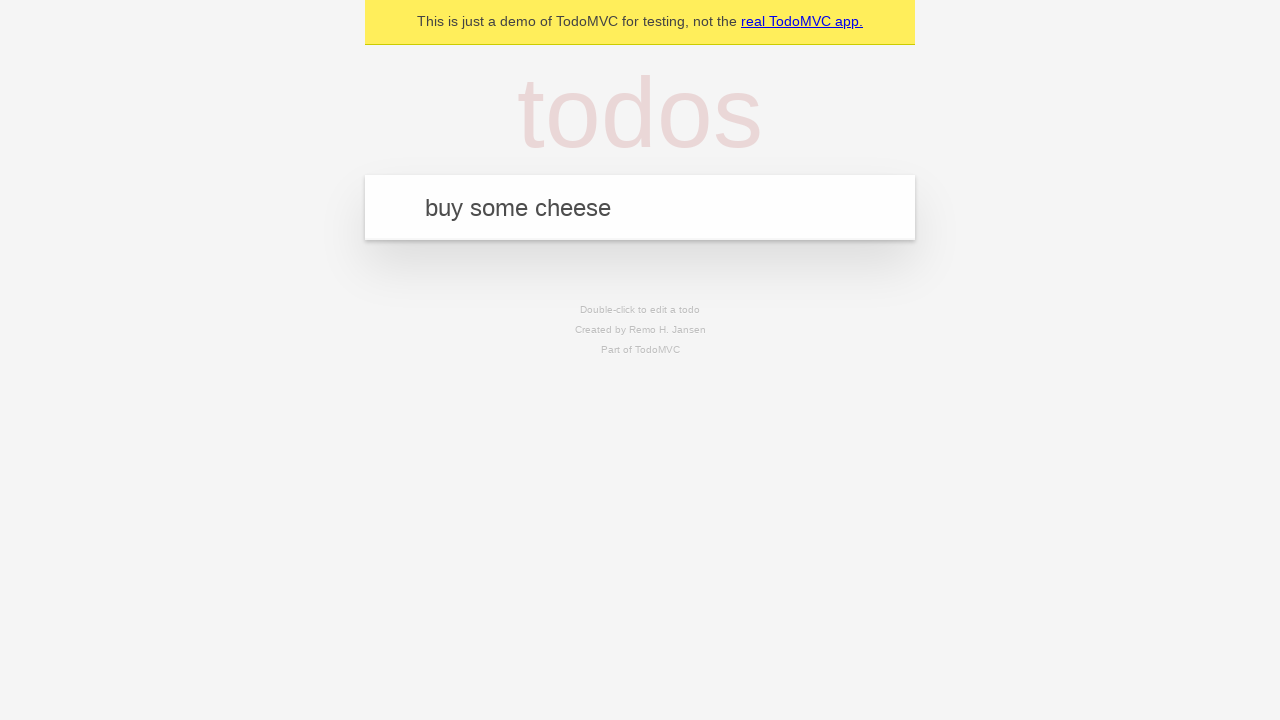

Pressed Enter to create first todo 'buy some cheese' on internal:attr=[placeholder="What needs to be done?"i]
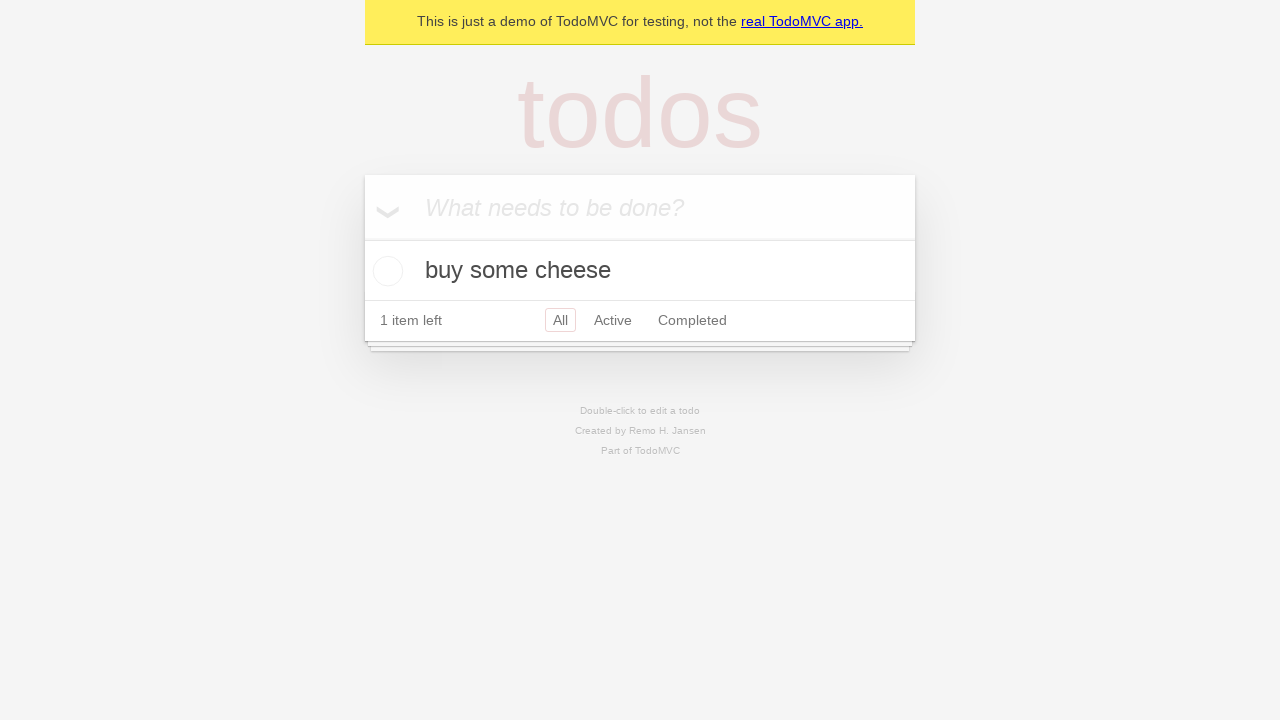

Filled todo input field with 'feed the cat' on internal:attr=[placeholder="What needs to be done?"i]
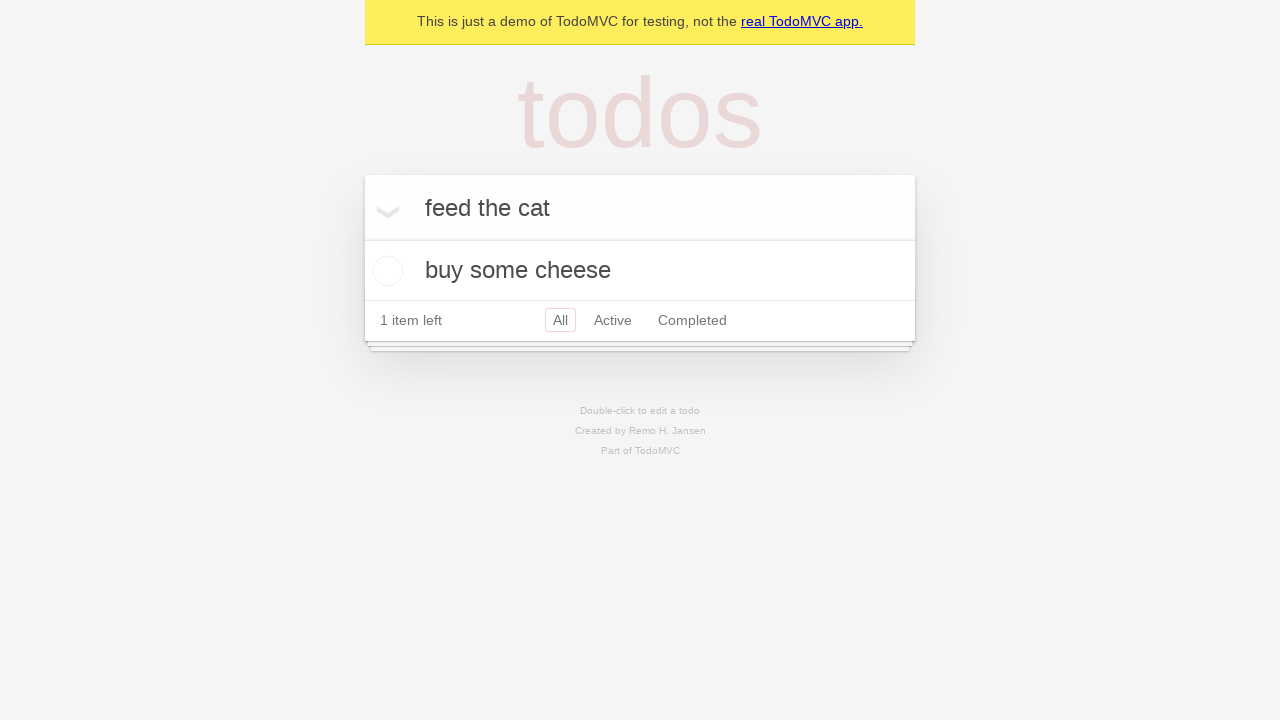

Pressed Enter to create second todo 'feed the cat' on internal:attr=[placeholder="What needs to be done?"i]
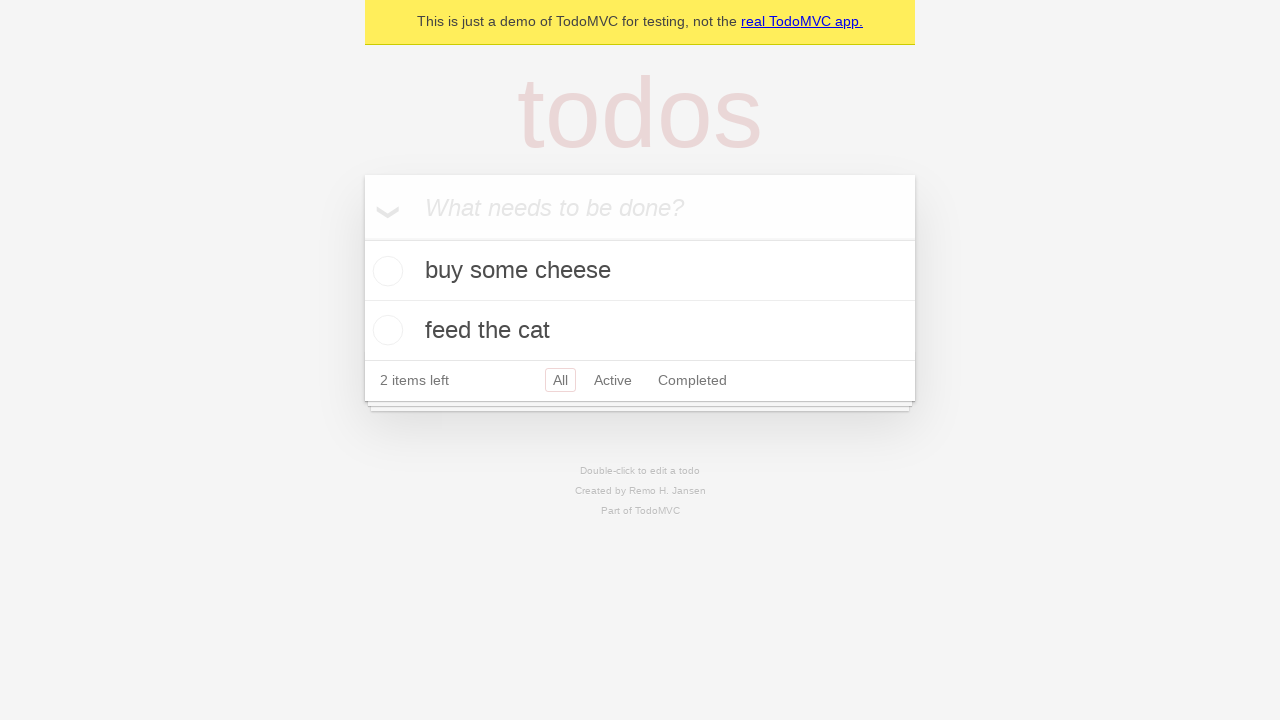

Filled todo input field with 'book a doctors appointment' on internal:attr=[placeholder="What needs to be done?"i]
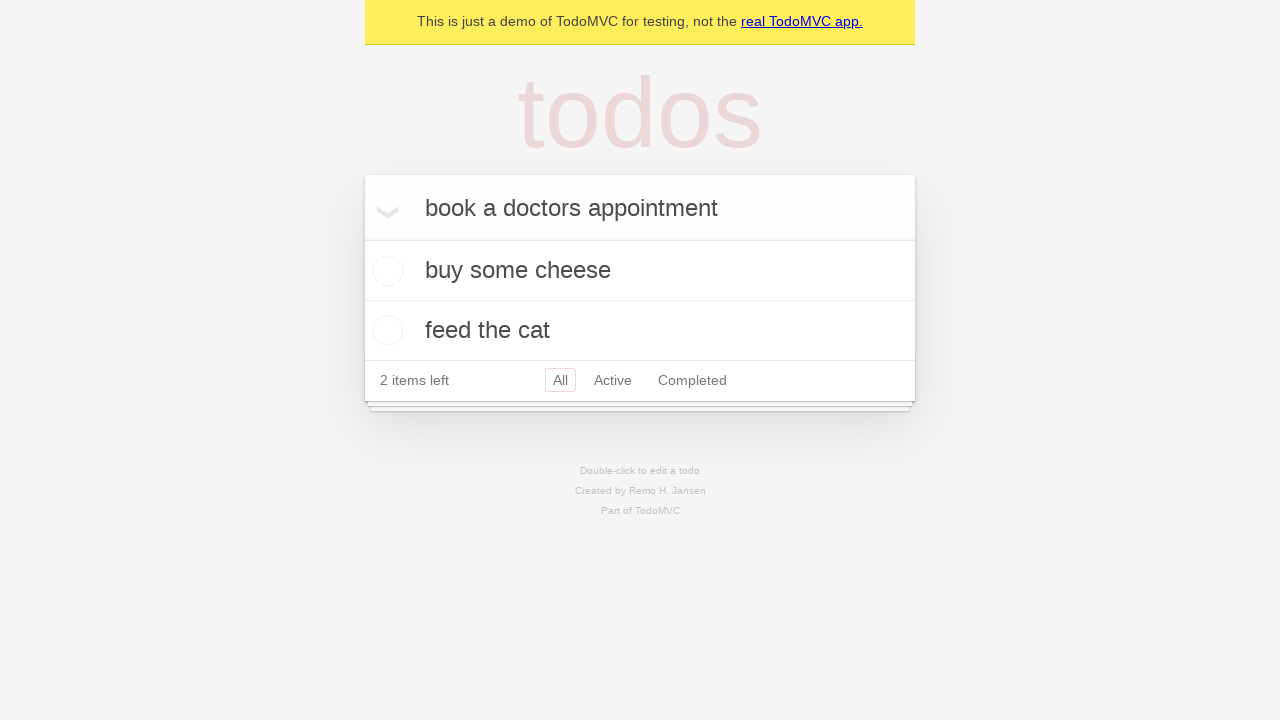

Pressed Enter to create third todo 'book a doctors appointment' on internal:attr=[placeholder="What needs to be done?"i]
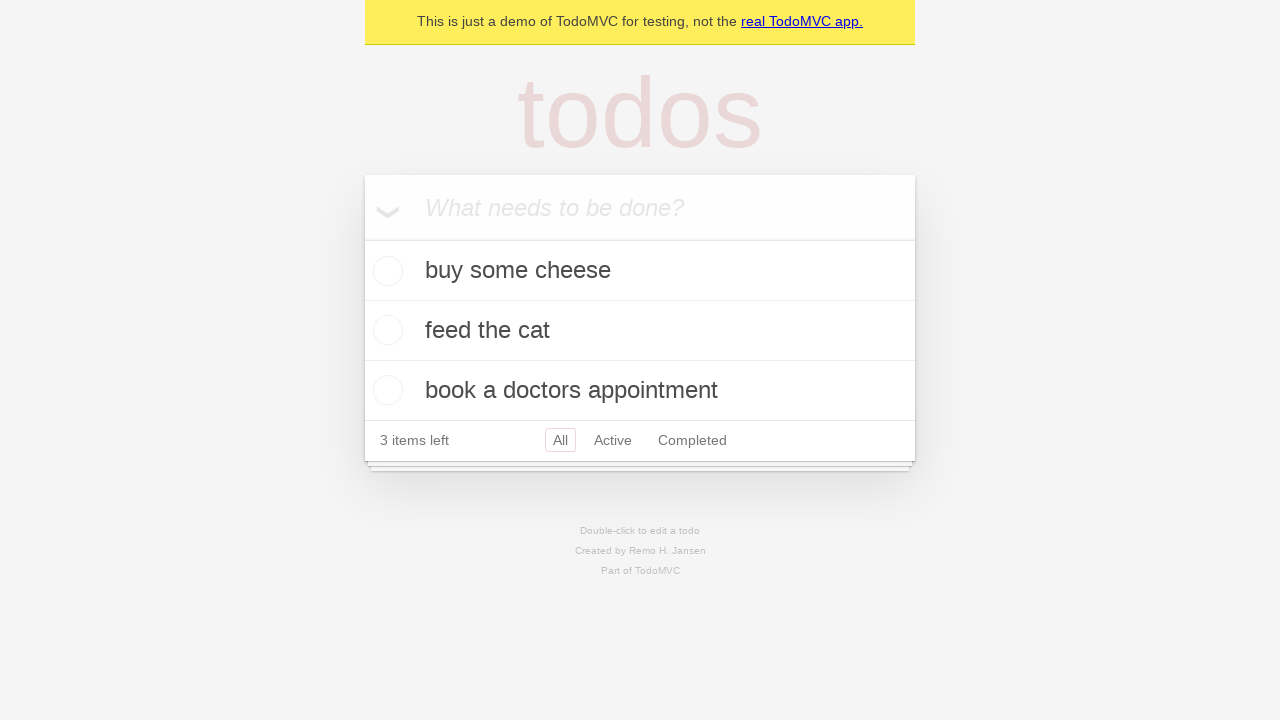

Checked the second todo item 'feed the cat' as completed at (385, 330) on internal:testid=[data-testid="todo-item"s] >> nth=1 >> internal:role=checkbox
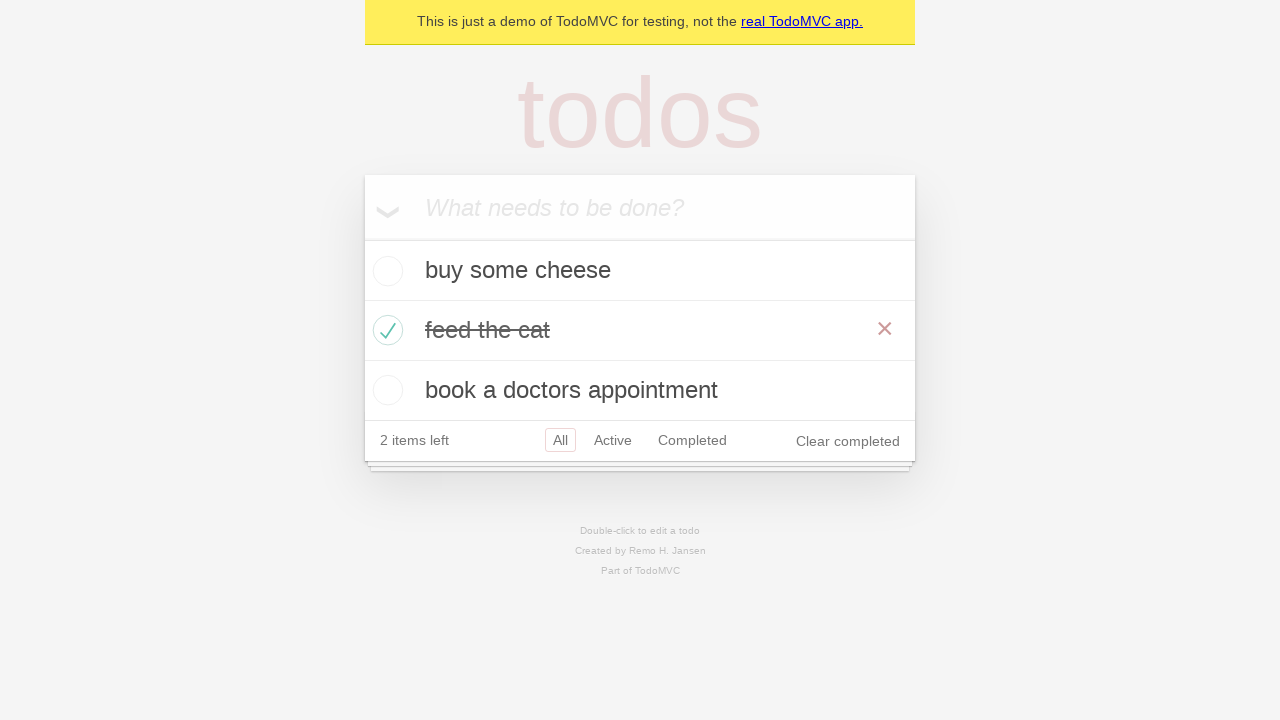

Clicked 'Active' filter to display active todos only at (613, 440) on internal:role=link[name="Active"i]
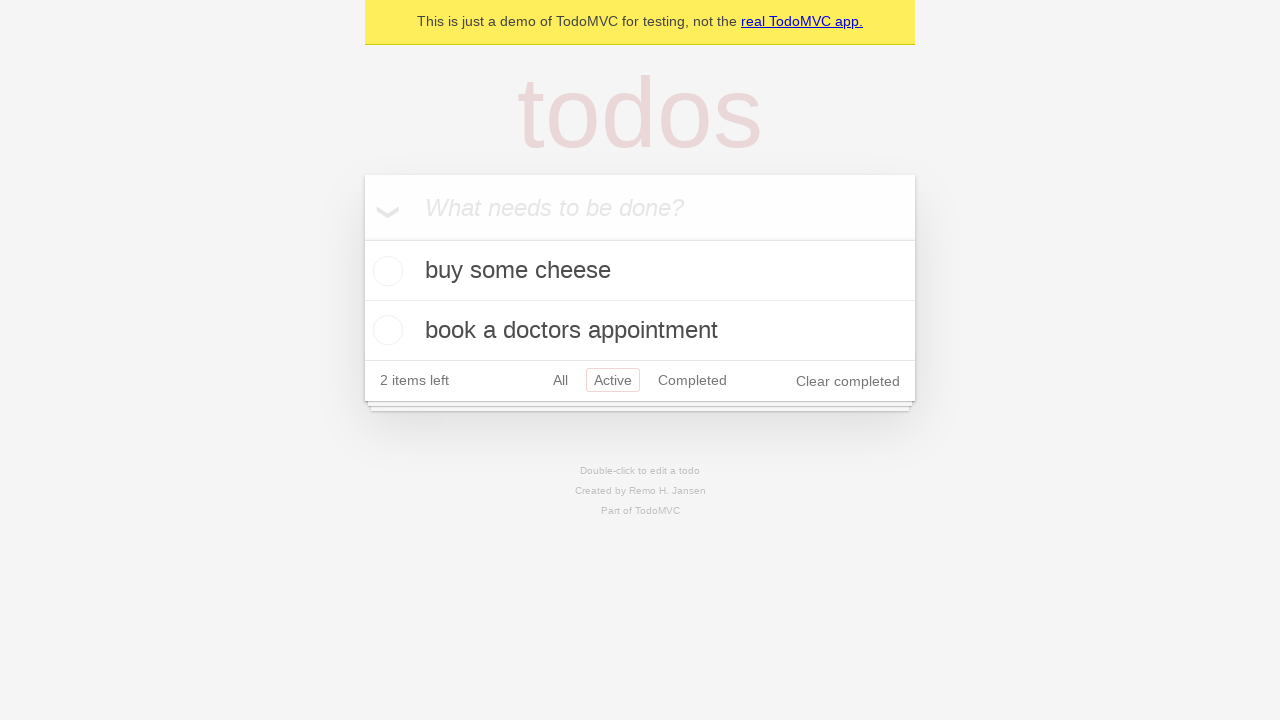

Clicked 'Completed' filter to display completed todos only at (692, 380) on internal:role=link[name="Completed"i]
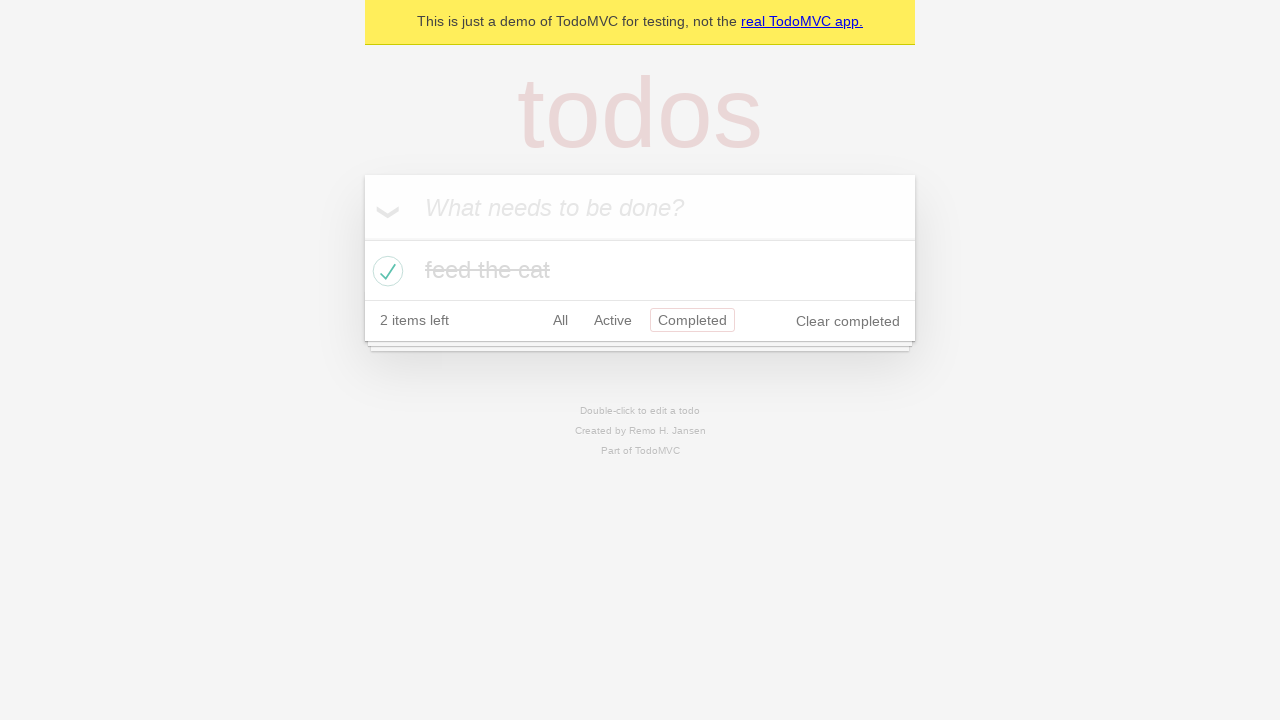

Clicked 'All' filter to display all items at (560, 320) on internal:role=link[name="All"i]
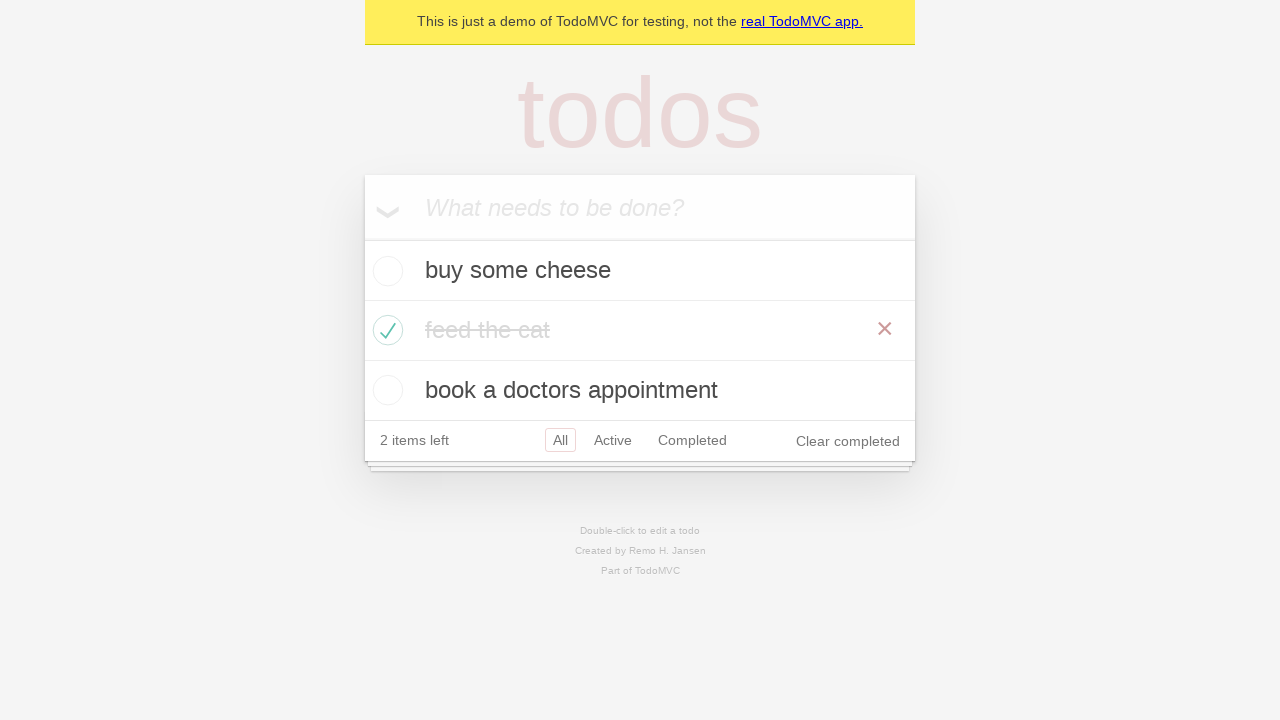

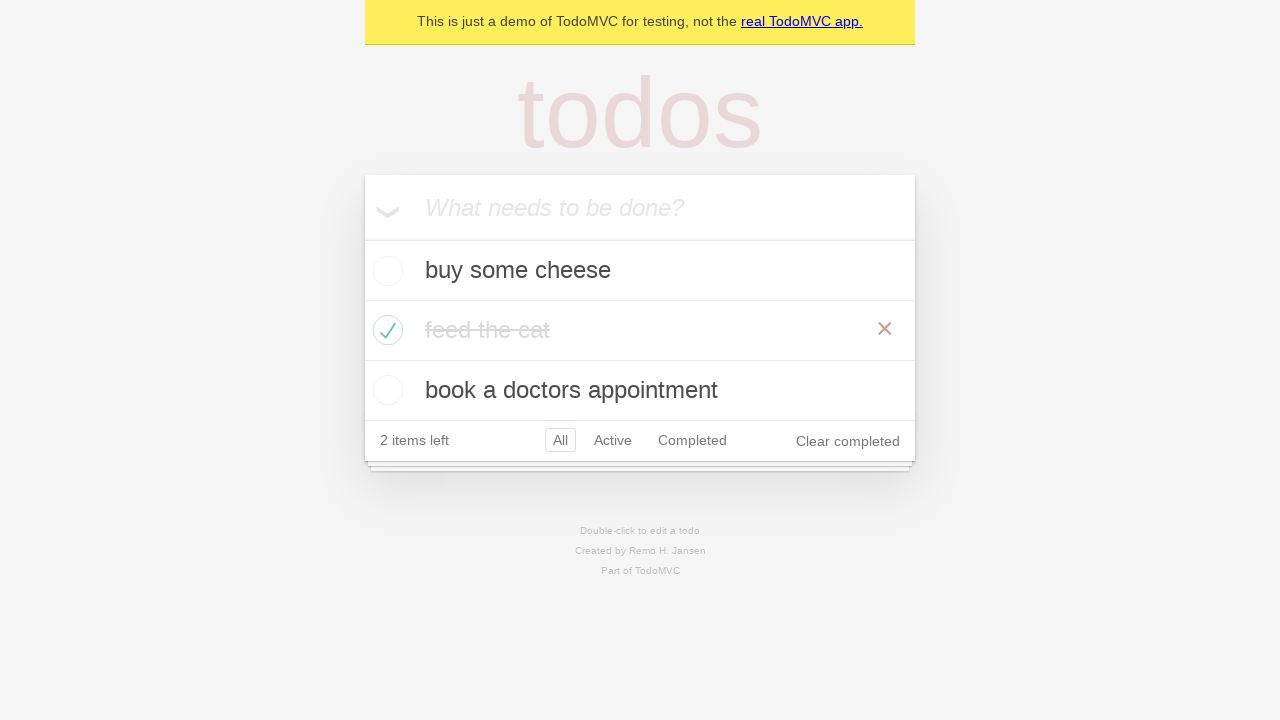